Tests jQuery UI datepicker functionality by switching to the iframe containing the datepicker, clicking the date input to open the calendar, and selecting a specific date.

Starting URL: https://jqueryui.com/datepicker/

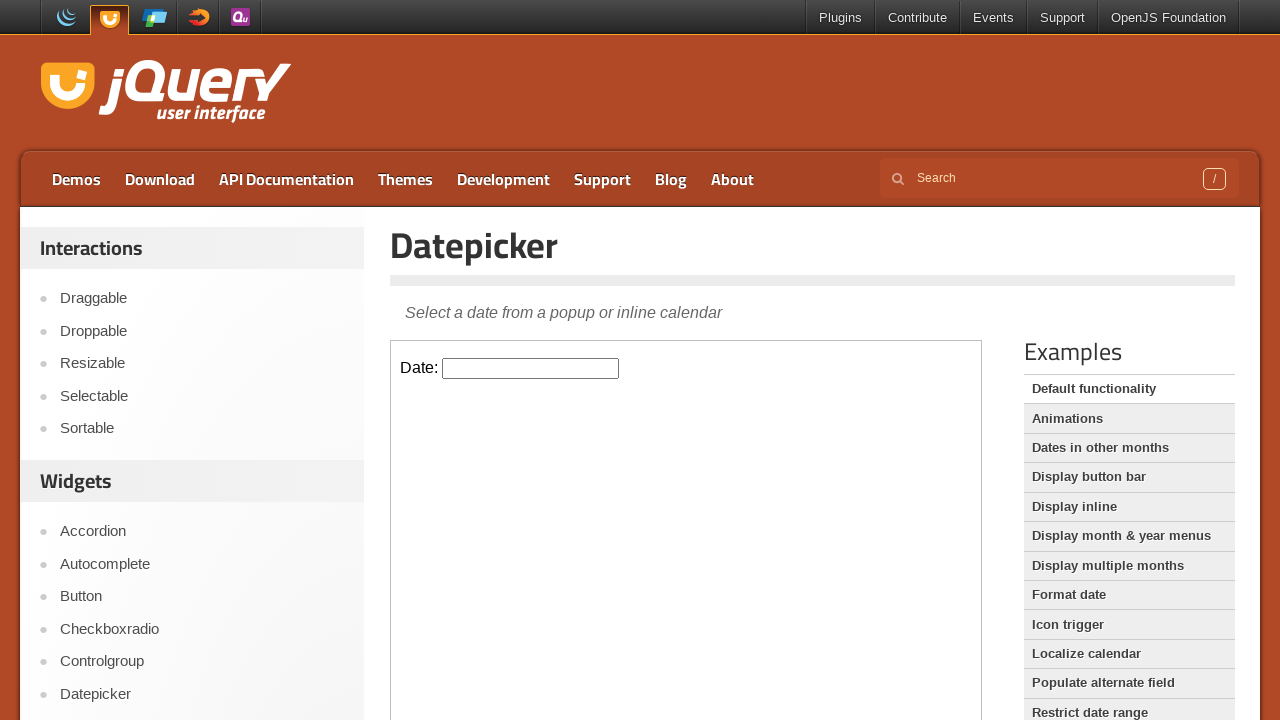

Located iframe containing the datepicker
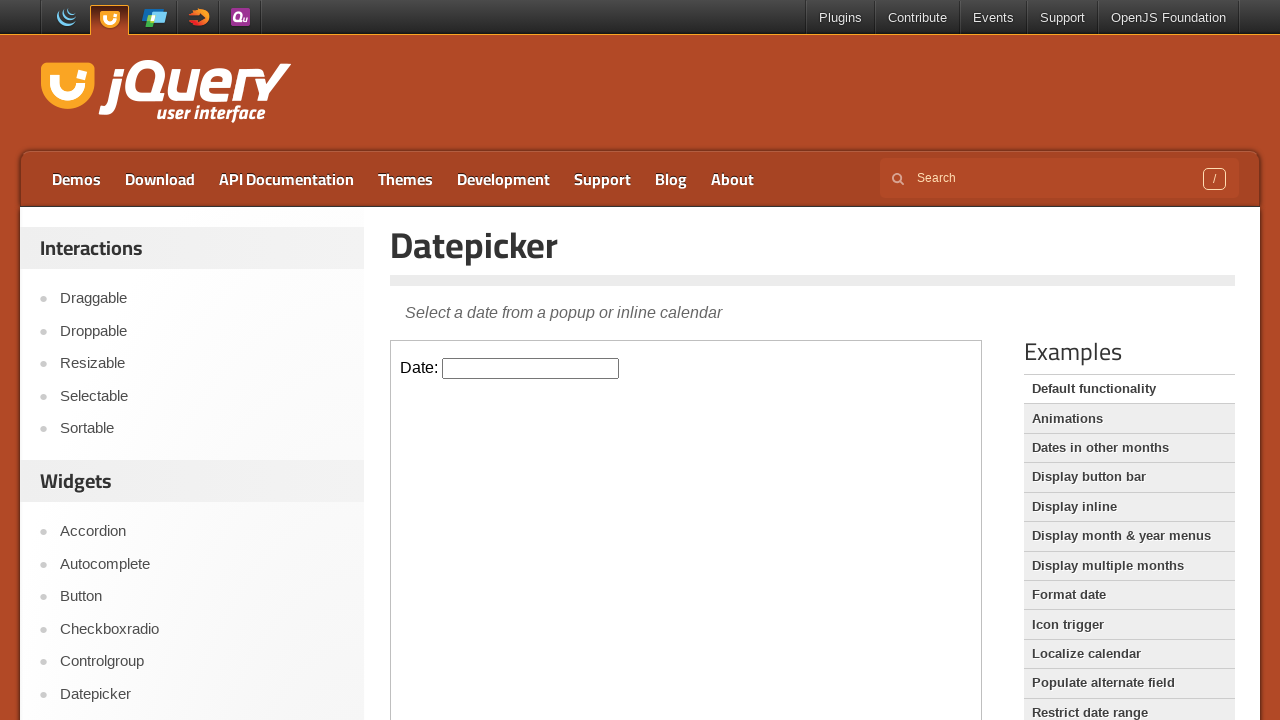

Clicked datepicker input to open calendar at (531, 368) on iframe.demo-frame >> internal:control=enter-frame >> #datepicker
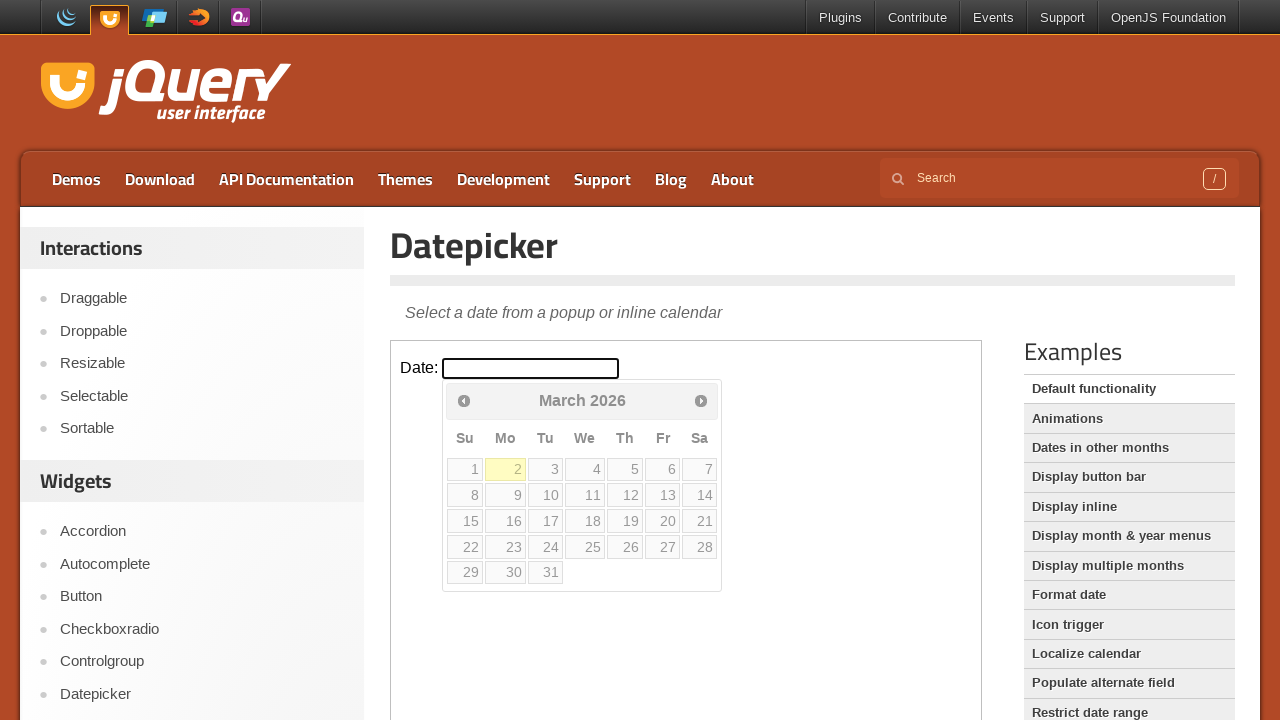

Retrieved current month: March
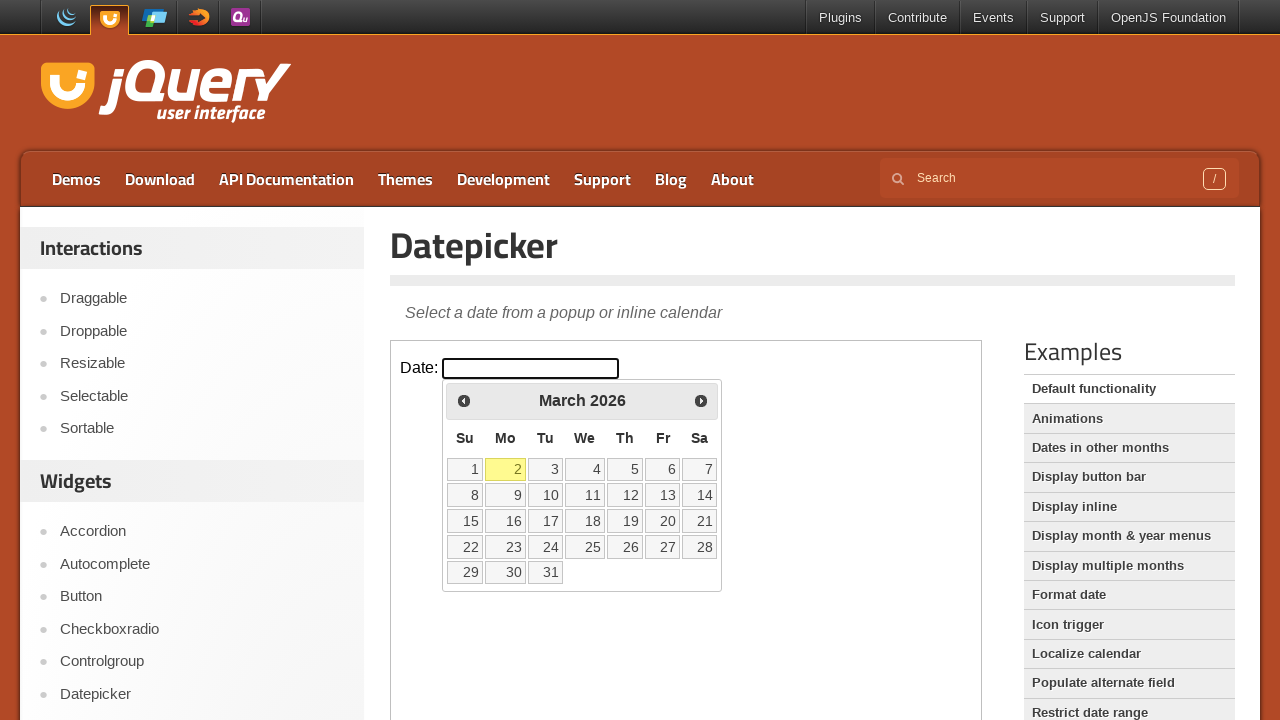

Clicked next month button to navigate at (701, 400) on iframe.demo-frame >> internal:control=enter-frame >> .ui-datepicker-next
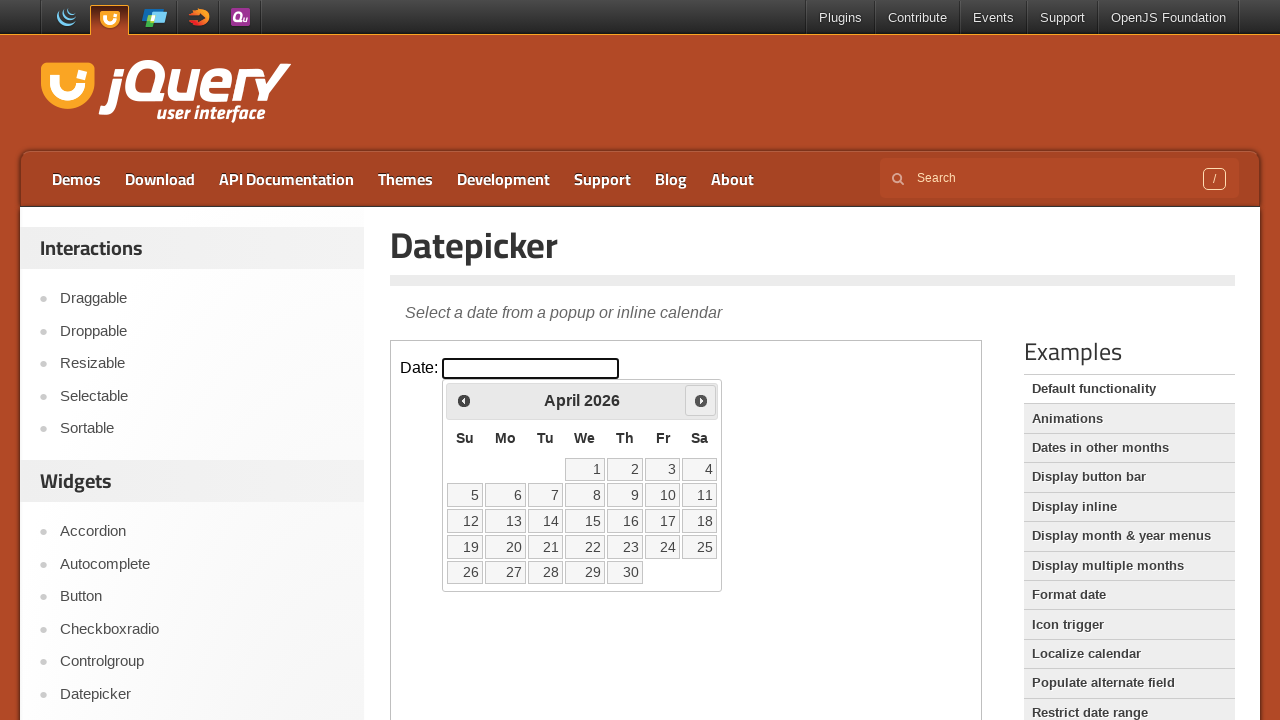

Waited 300ms for month navigation animation
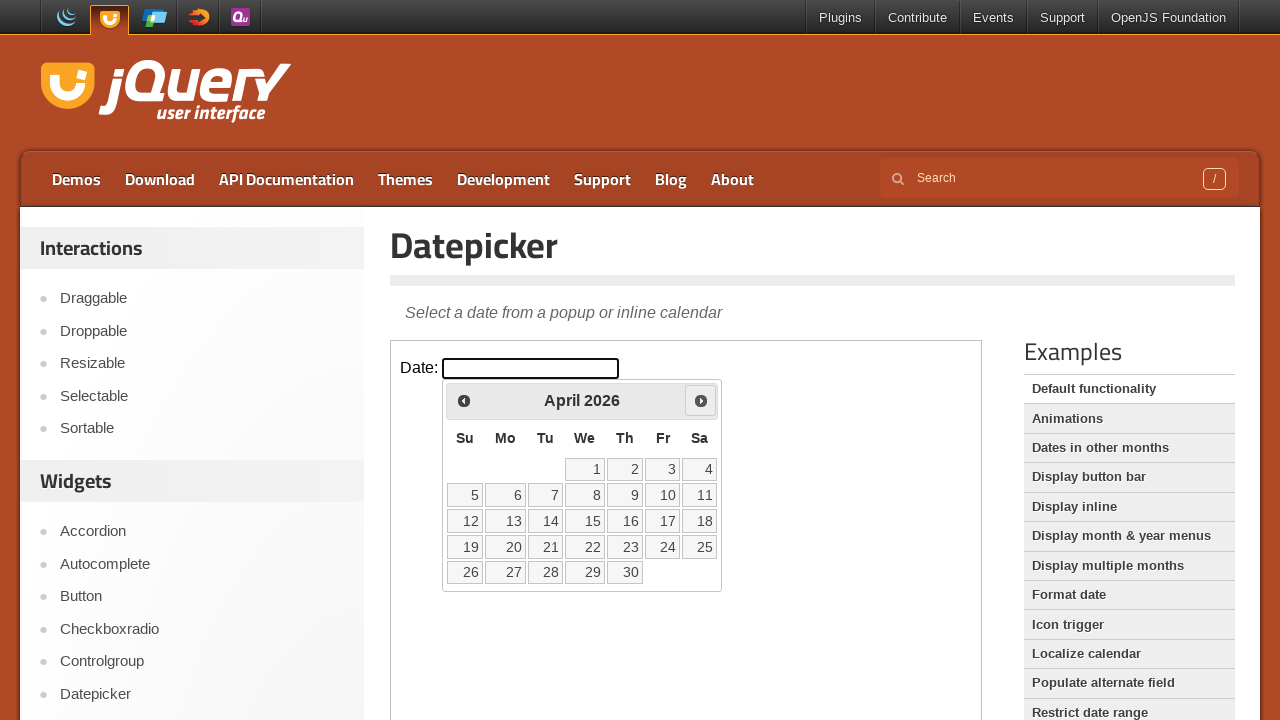

Retrieved current month: April
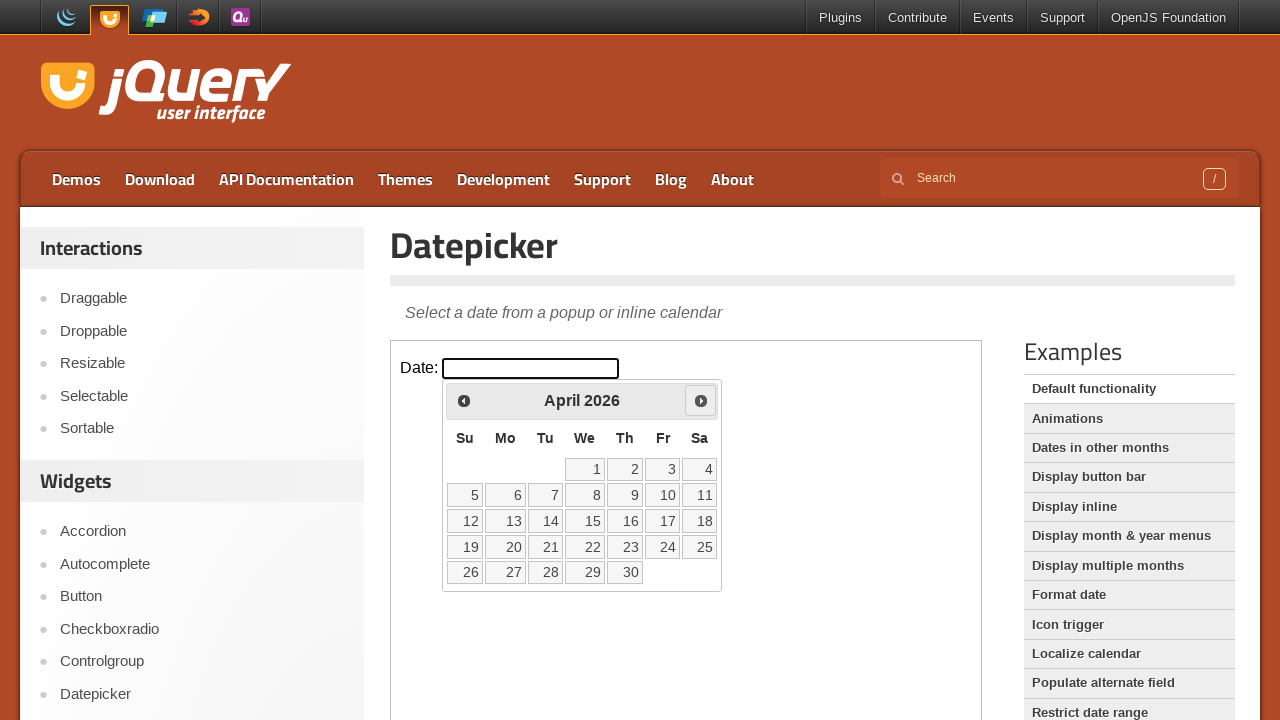

Clicked next month button to navigate at (701, 400) on iframe.demo-frame >> internal:control=enter-frame >> .ui-datepicker-next
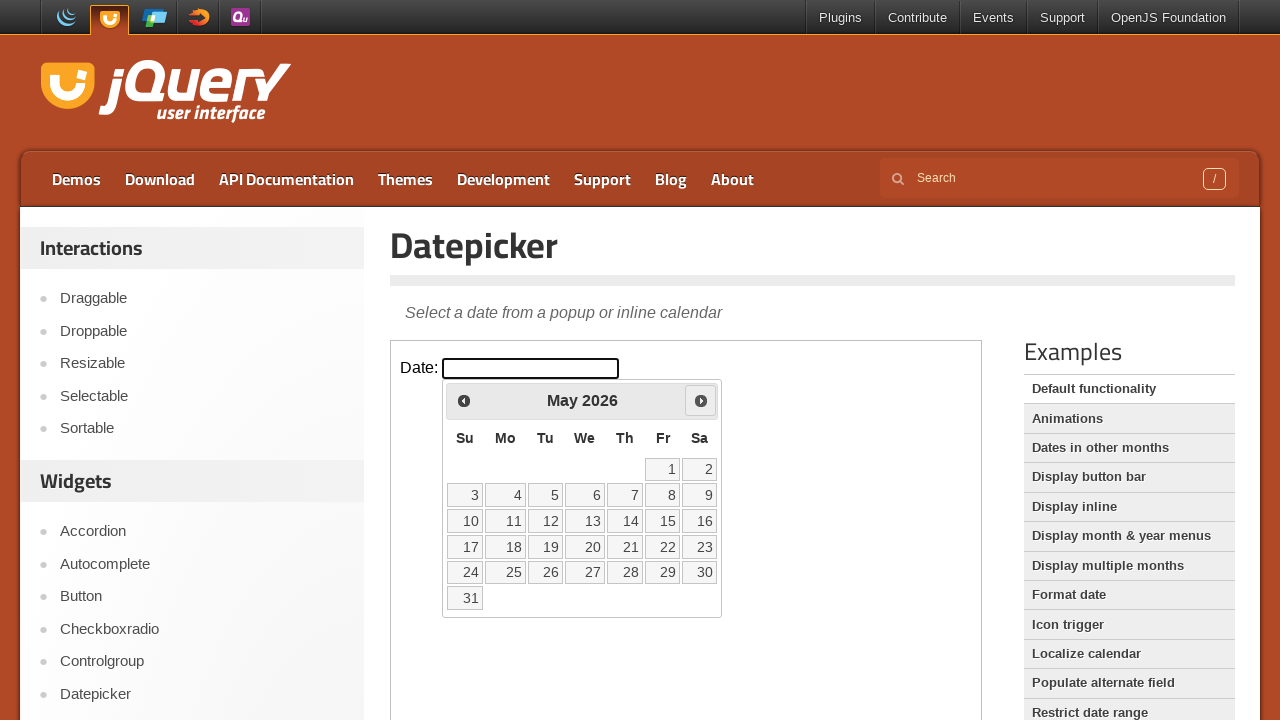

Waited 300ms for month navigation animation
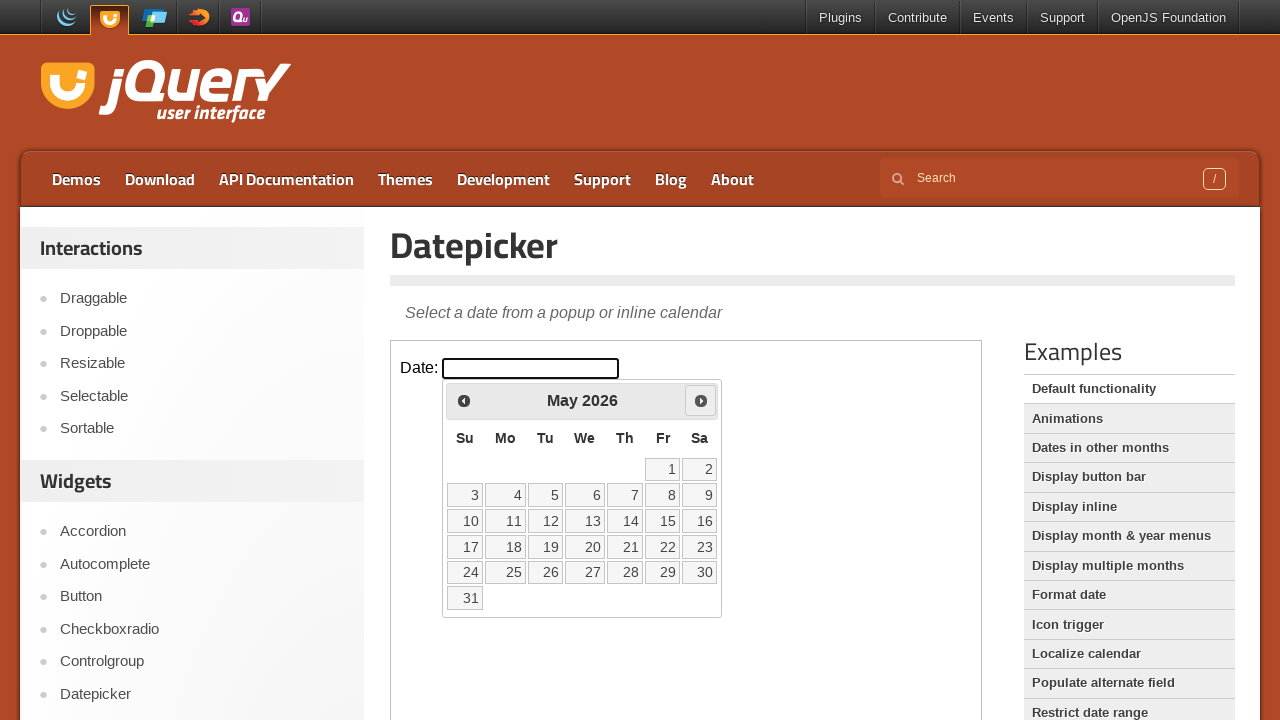

Retrieved current month: May
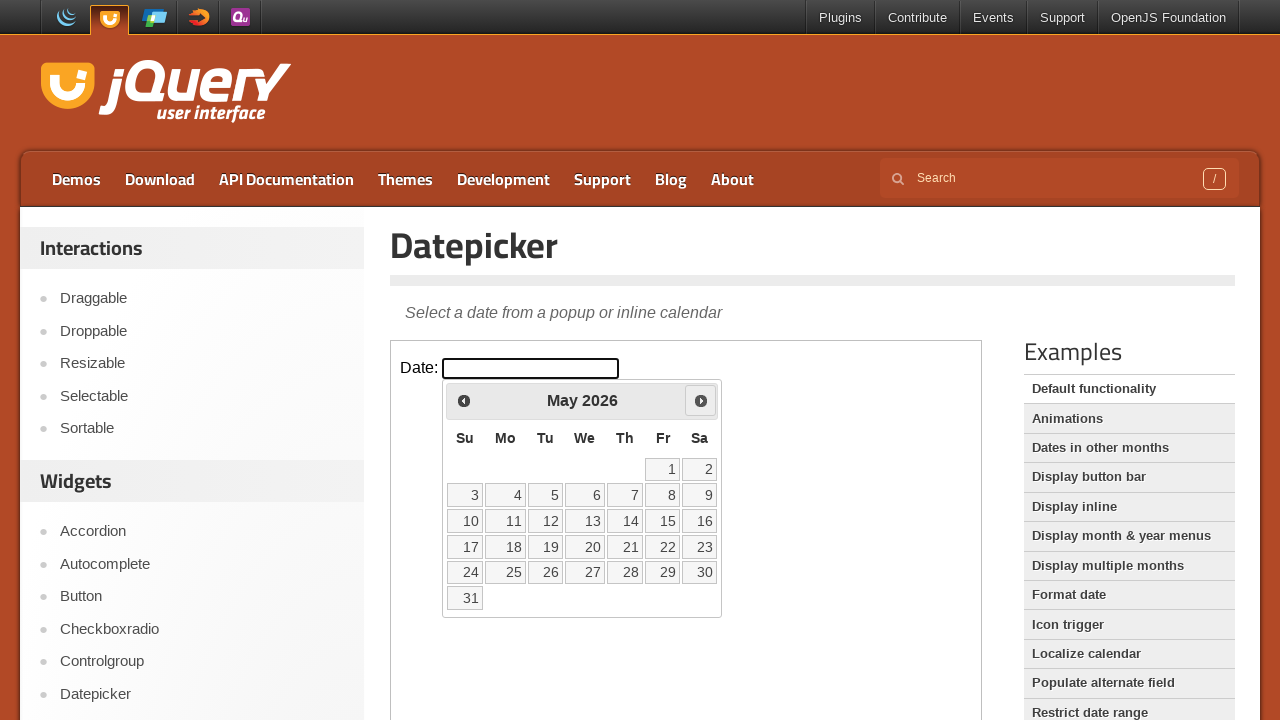

Selected date 22 from the calendar at (663, 547) on iframe.demo-frame >> internal:control=enter-frame >> a.ui-state-default:text-is(
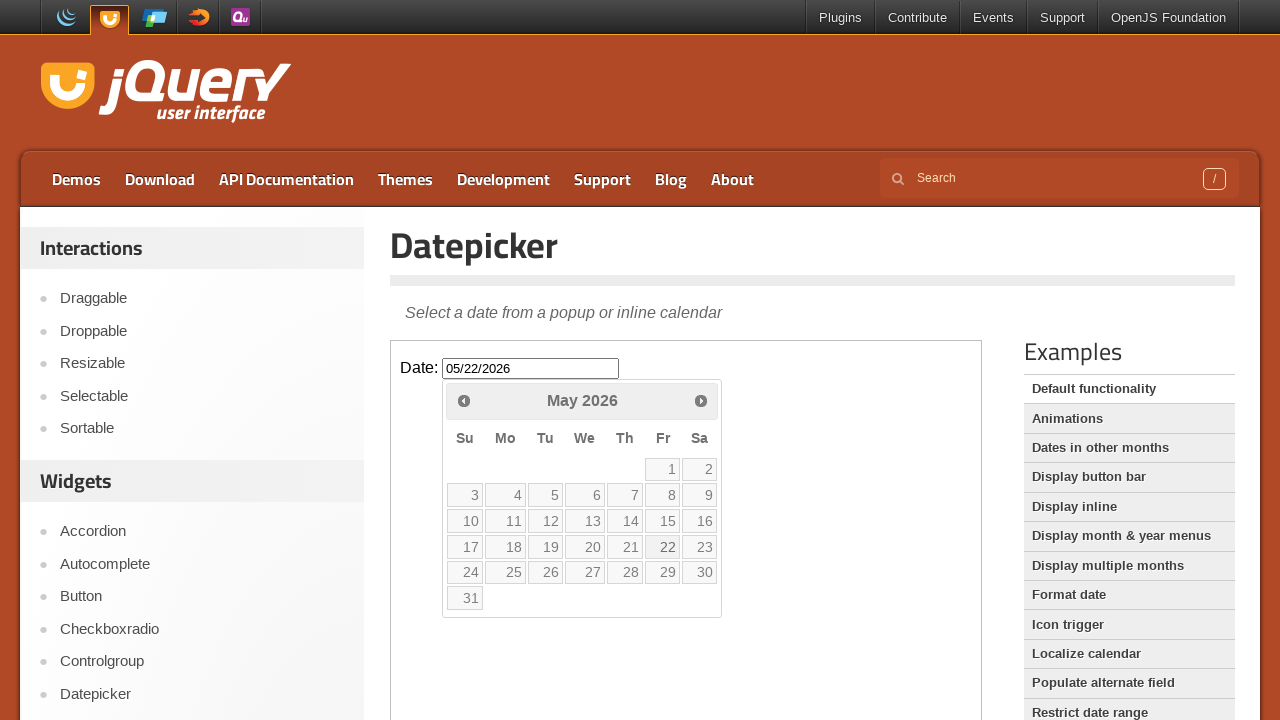

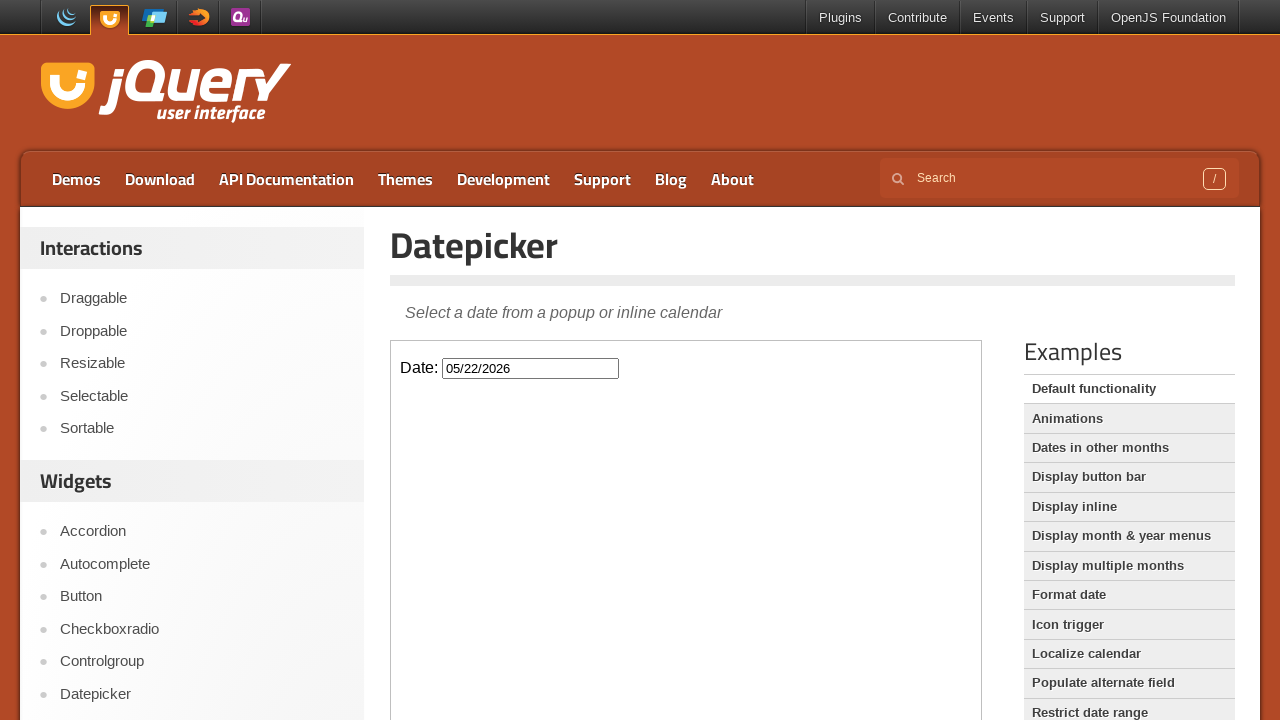